Tests the Playwright documentation site by clicking the "Get started" link and verifying that the Installation heading appears on the resulting page.

Starting URL: https://playwright.dev/

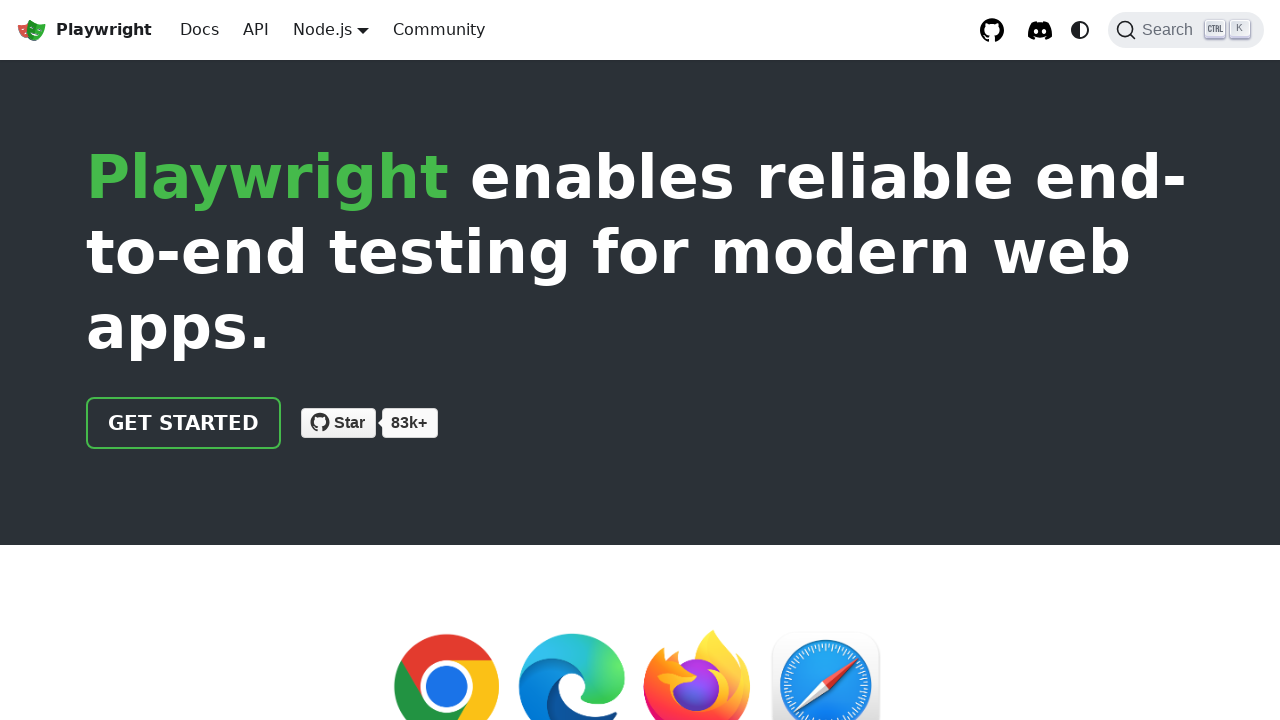

Navigated to Playwright documentation site
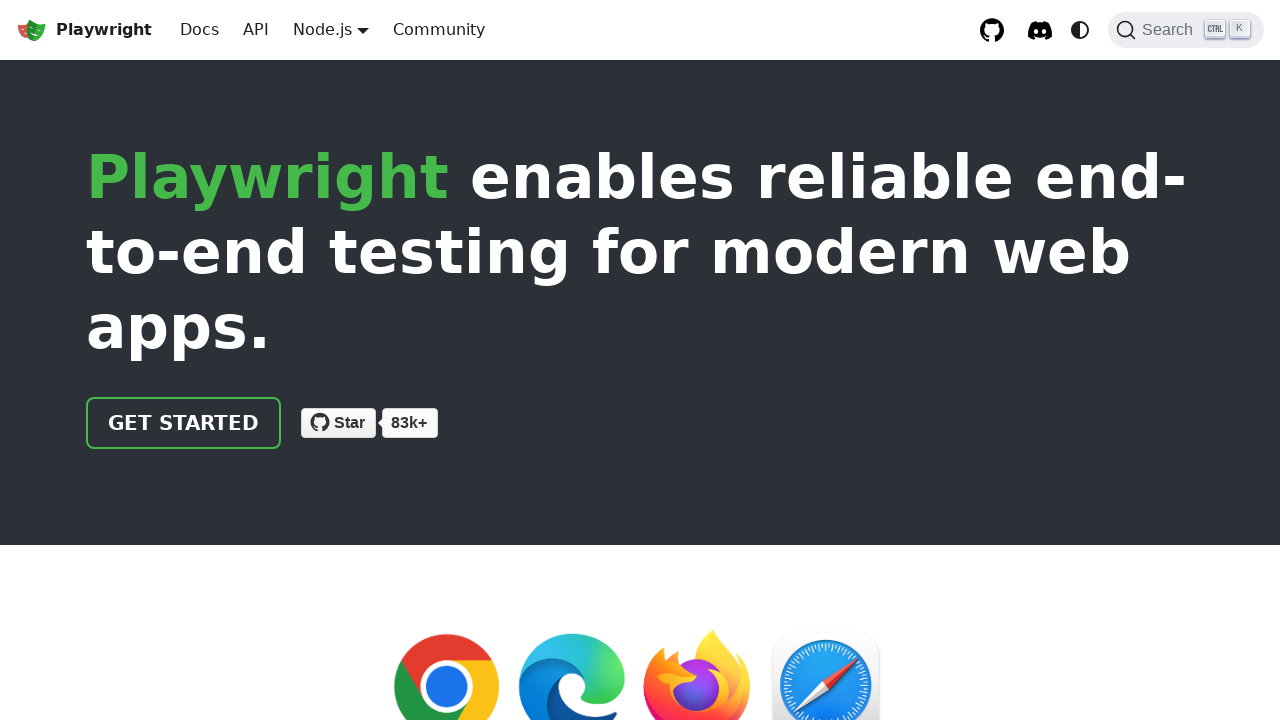

Clicked the 'Get started' link at (184, 423) on internal:role=link[name="Get started"i]
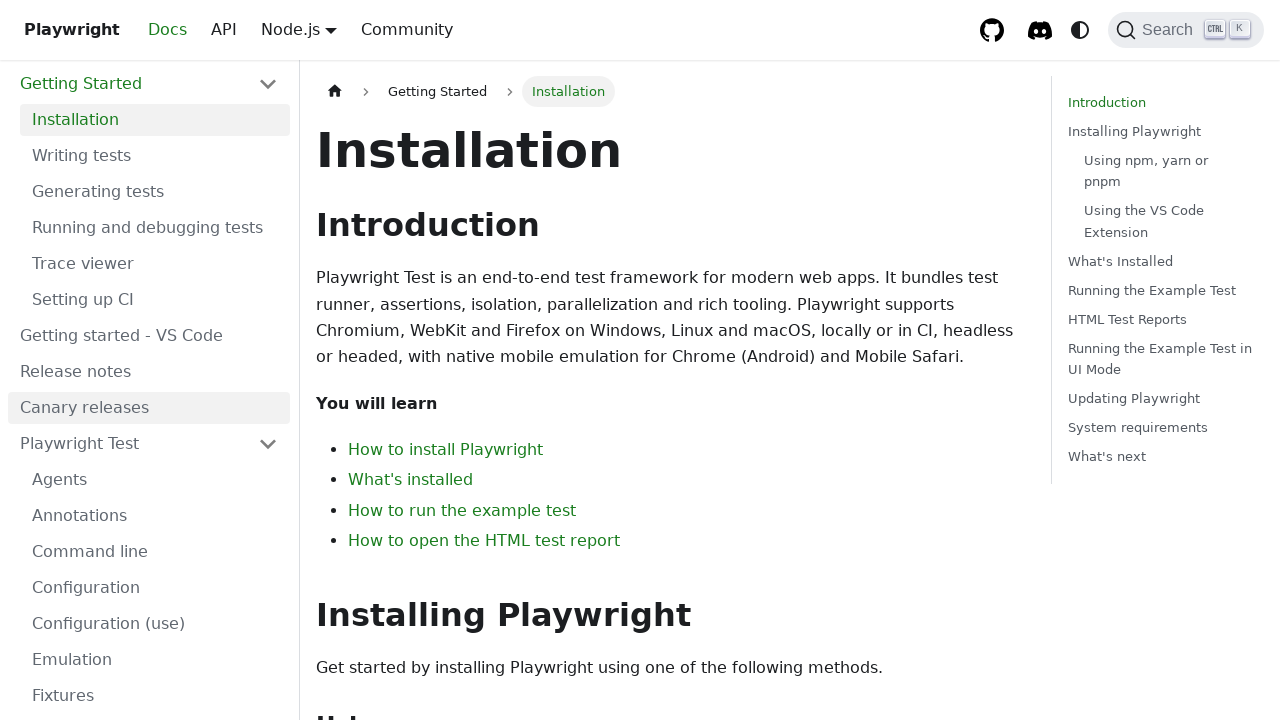

Installation heading appeared on the page
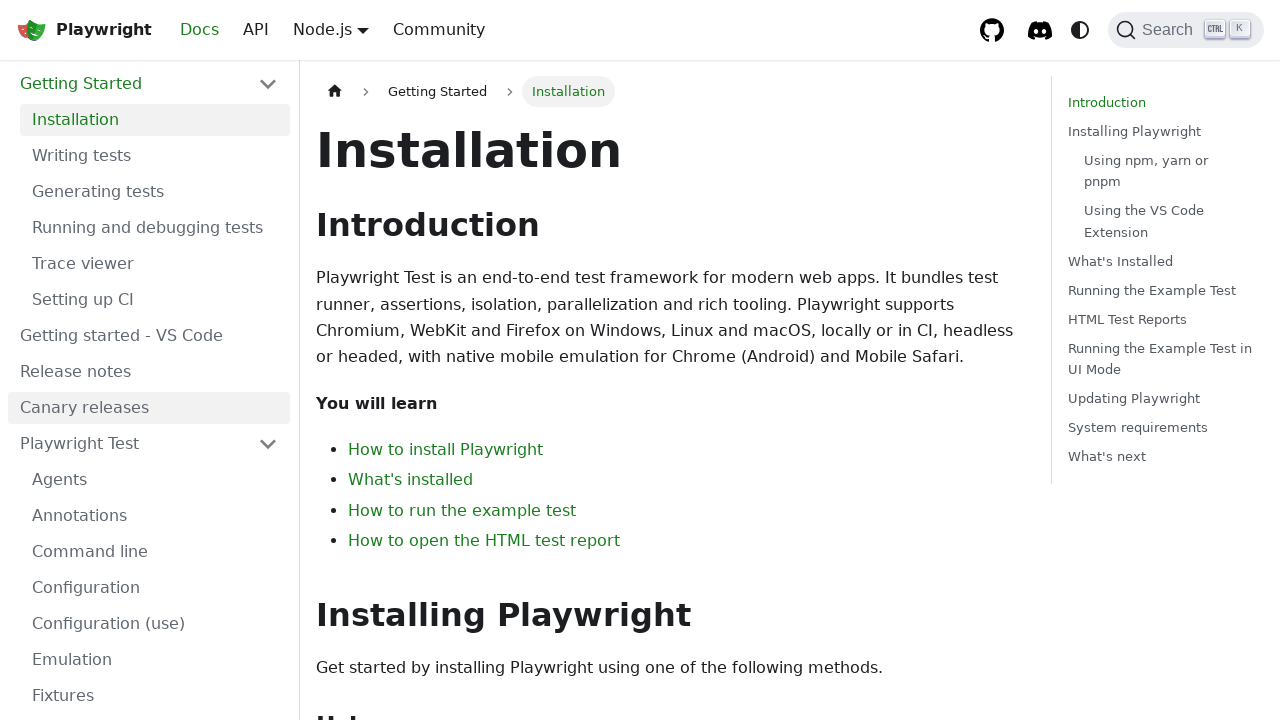

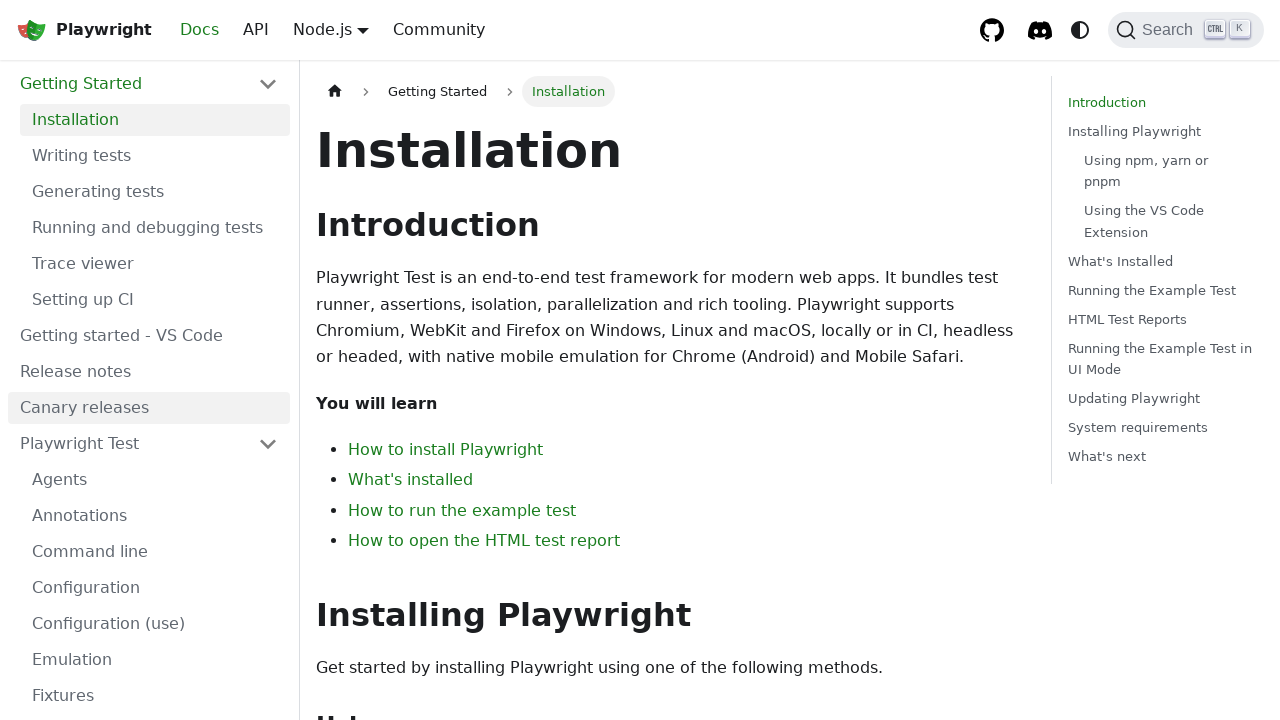